Tests keyboard shortcuts functionality on a text comparison tool by entering text, selecting all with Ctrl+A, copying with Ctrl+C, tabbing to next field, and pasting with Ctrl+V

Starting URL: https://text-compare.com/

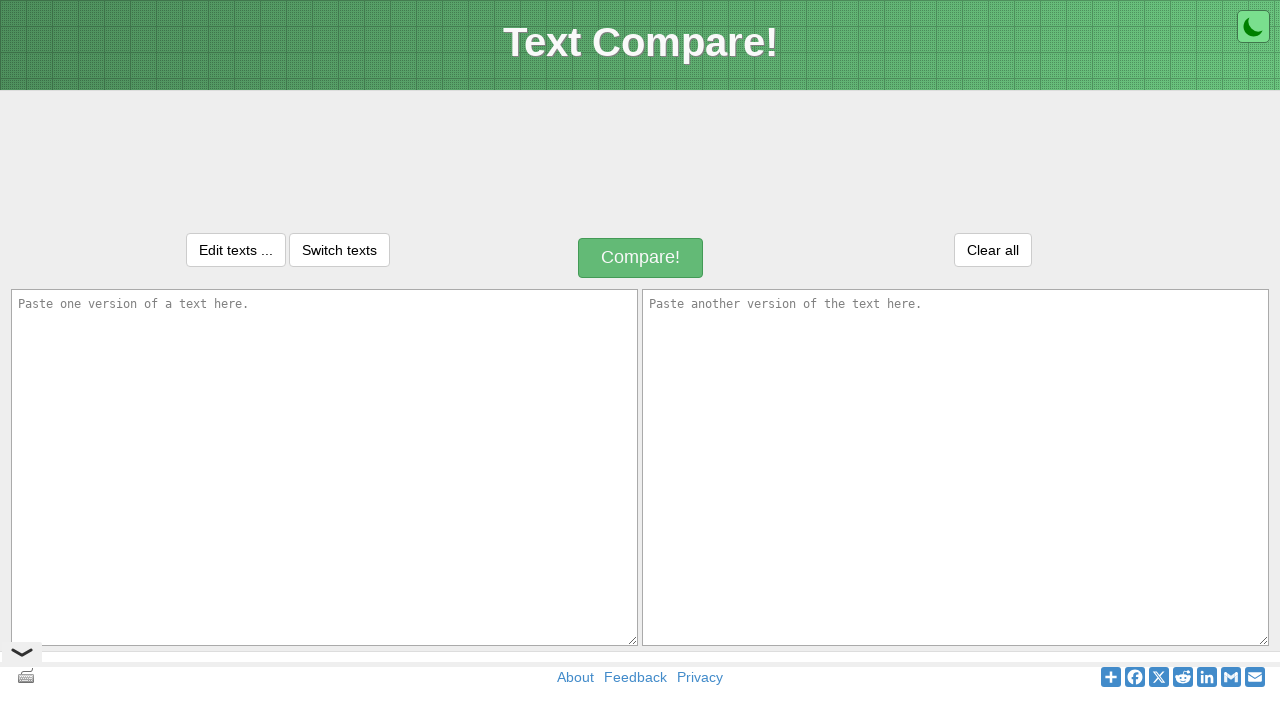

Entered text 'yooo' in first input field on #inputText1
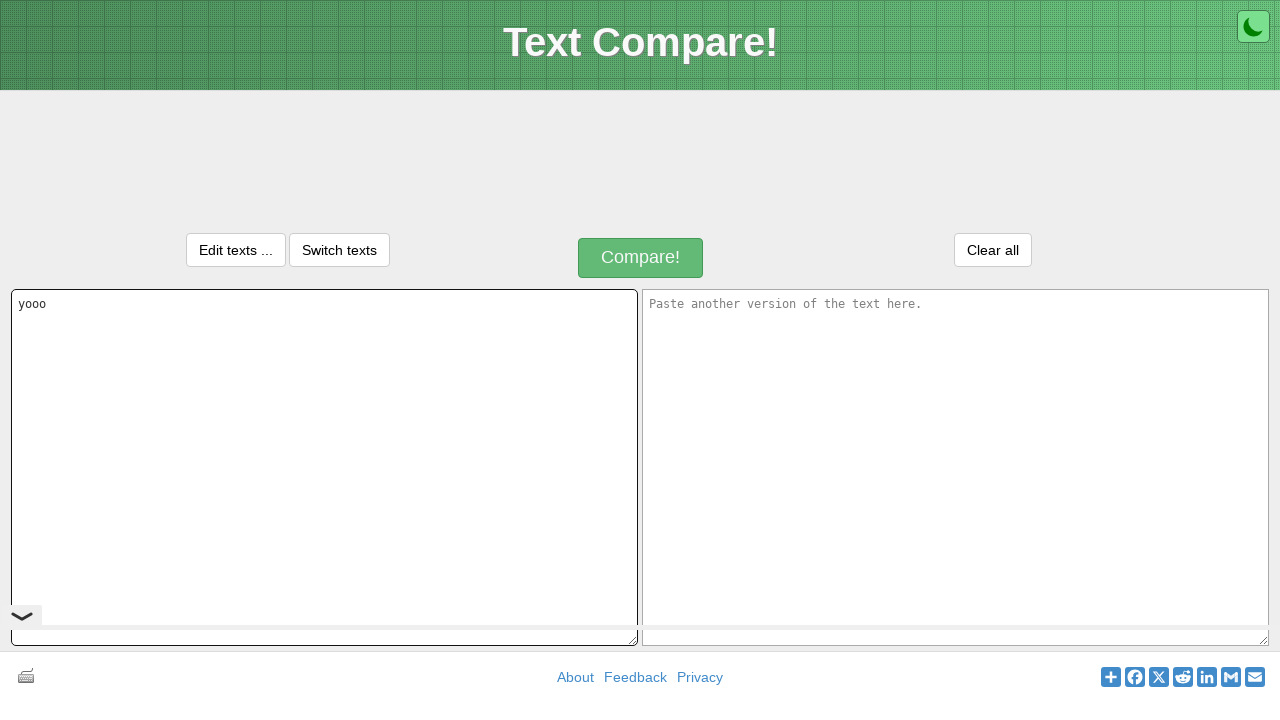

Selected all text with Ctrl+A keyboard shortcut
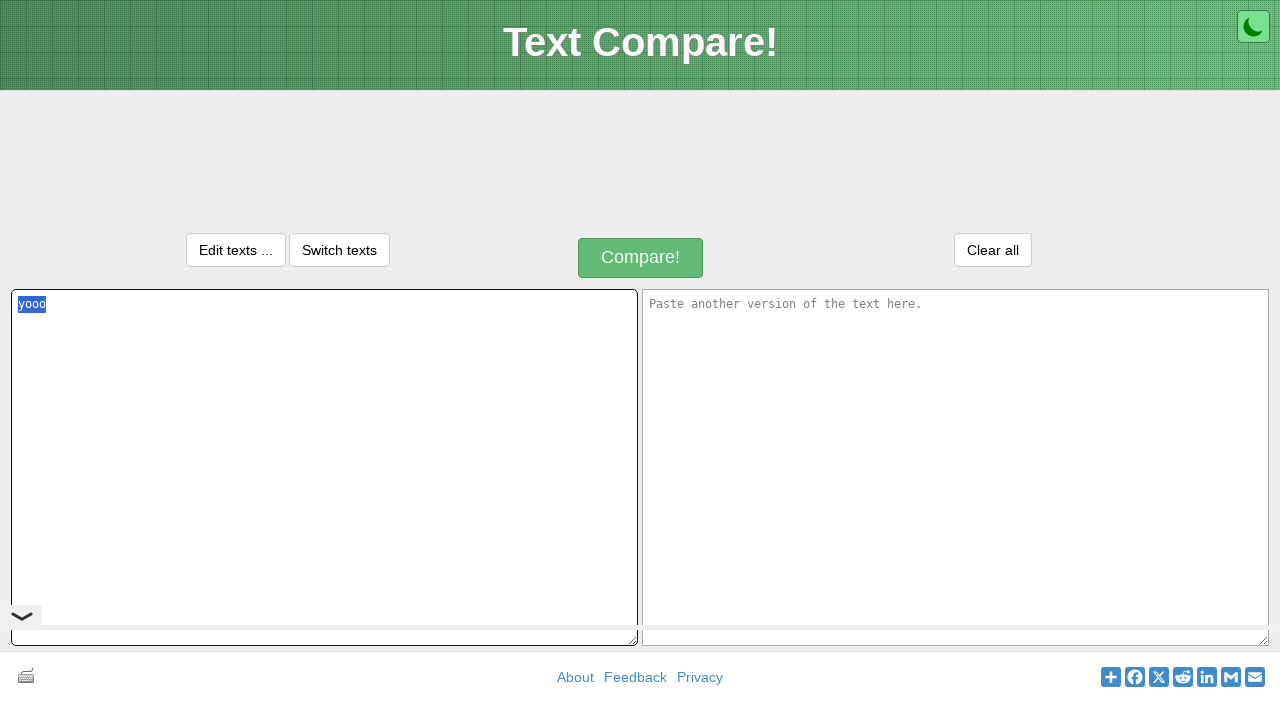

Copied selected text with Ctrl+C keyboard shortcut
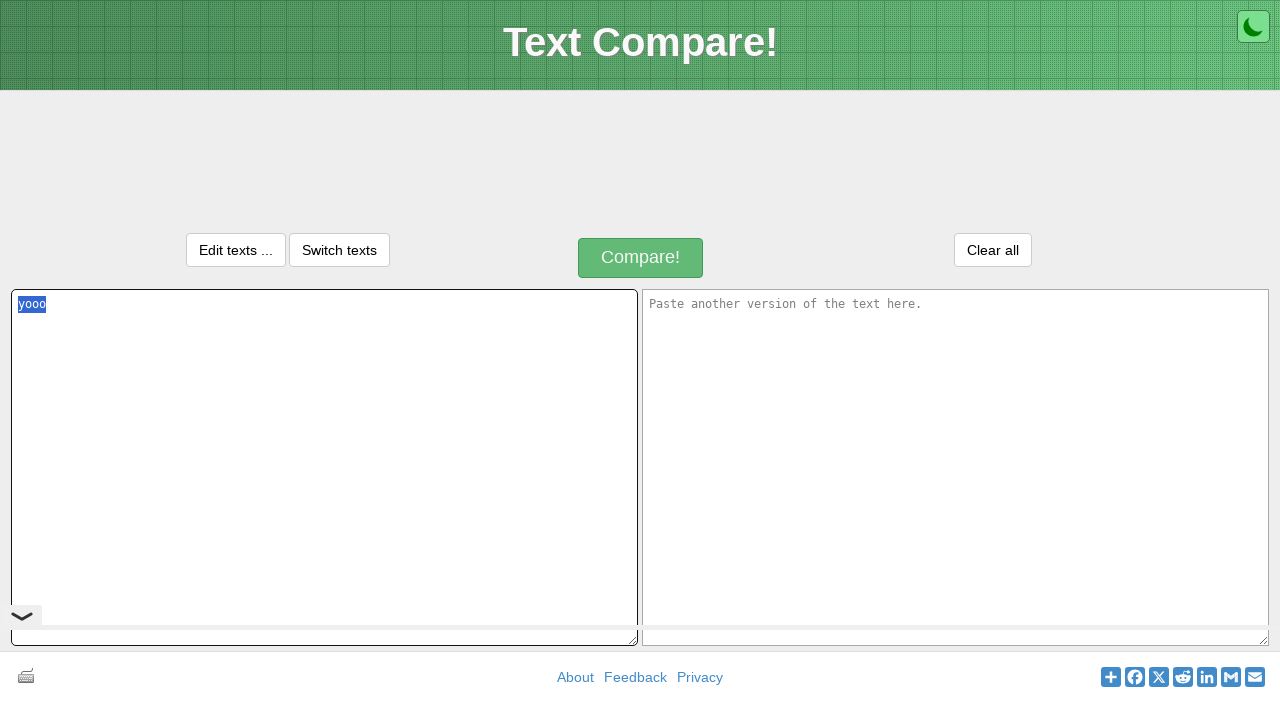

Tabbed to next input field
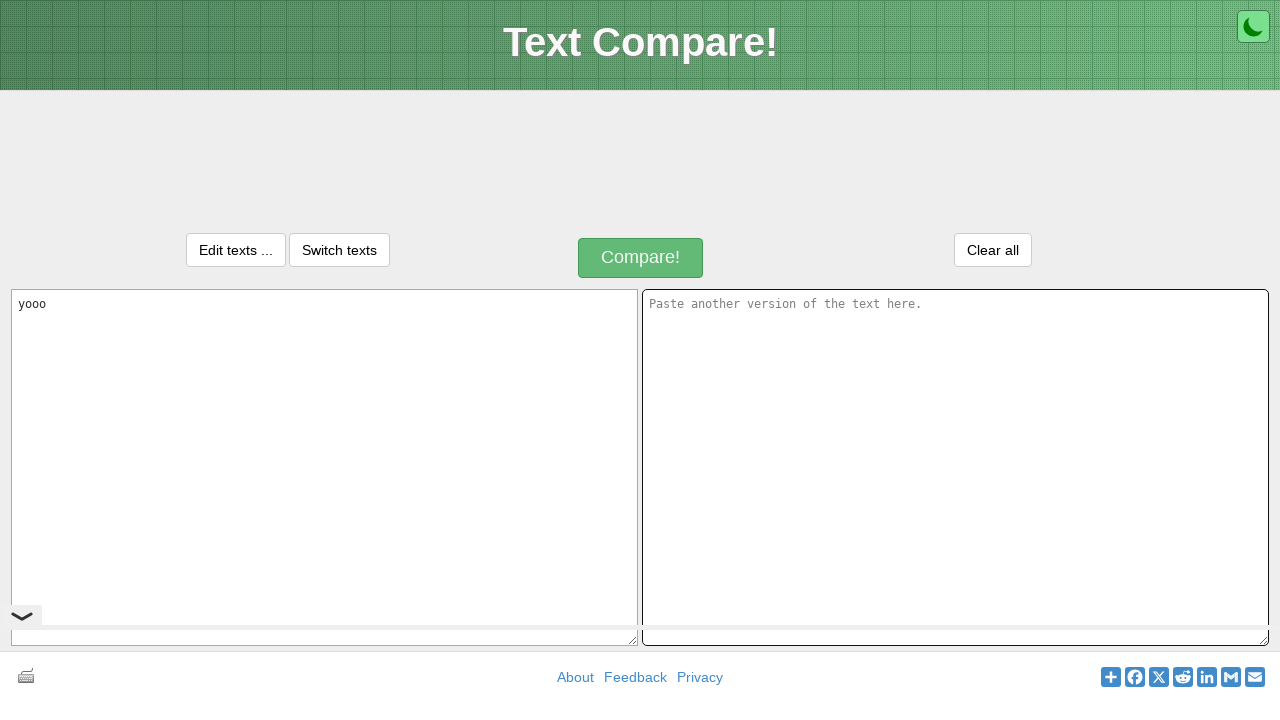

Pasted text with Ctrl+V keyboard shortcut
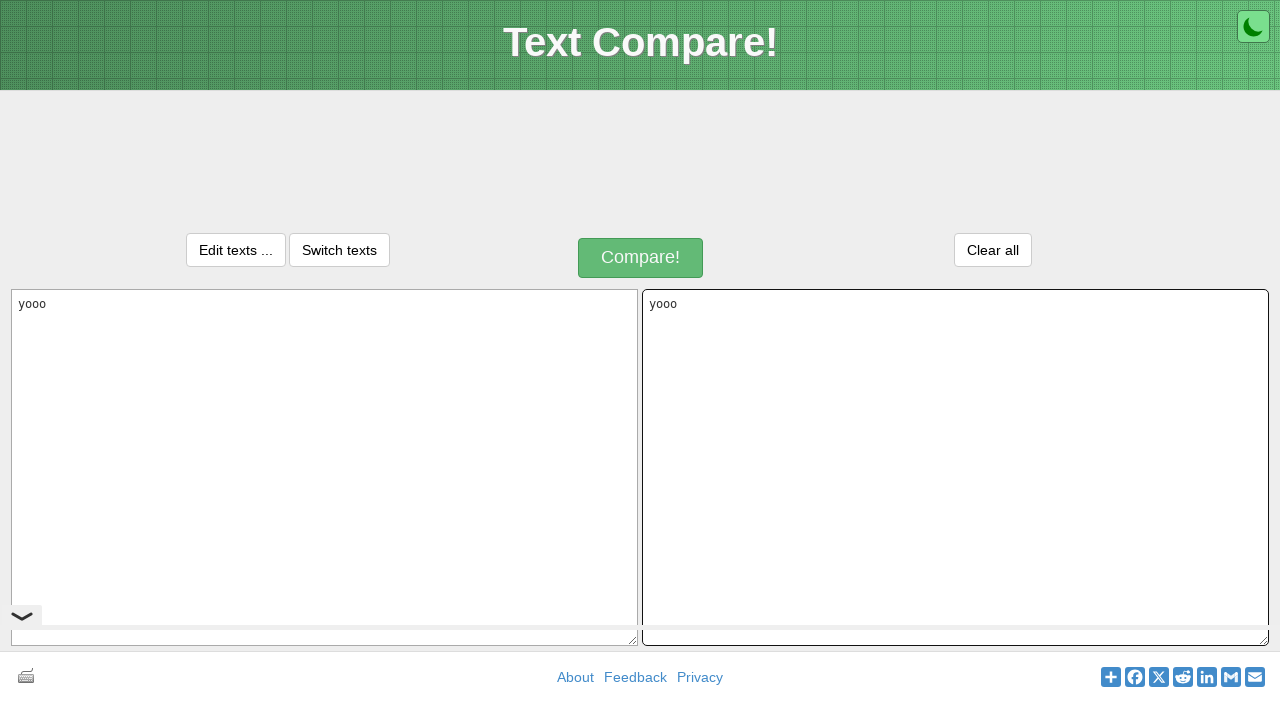

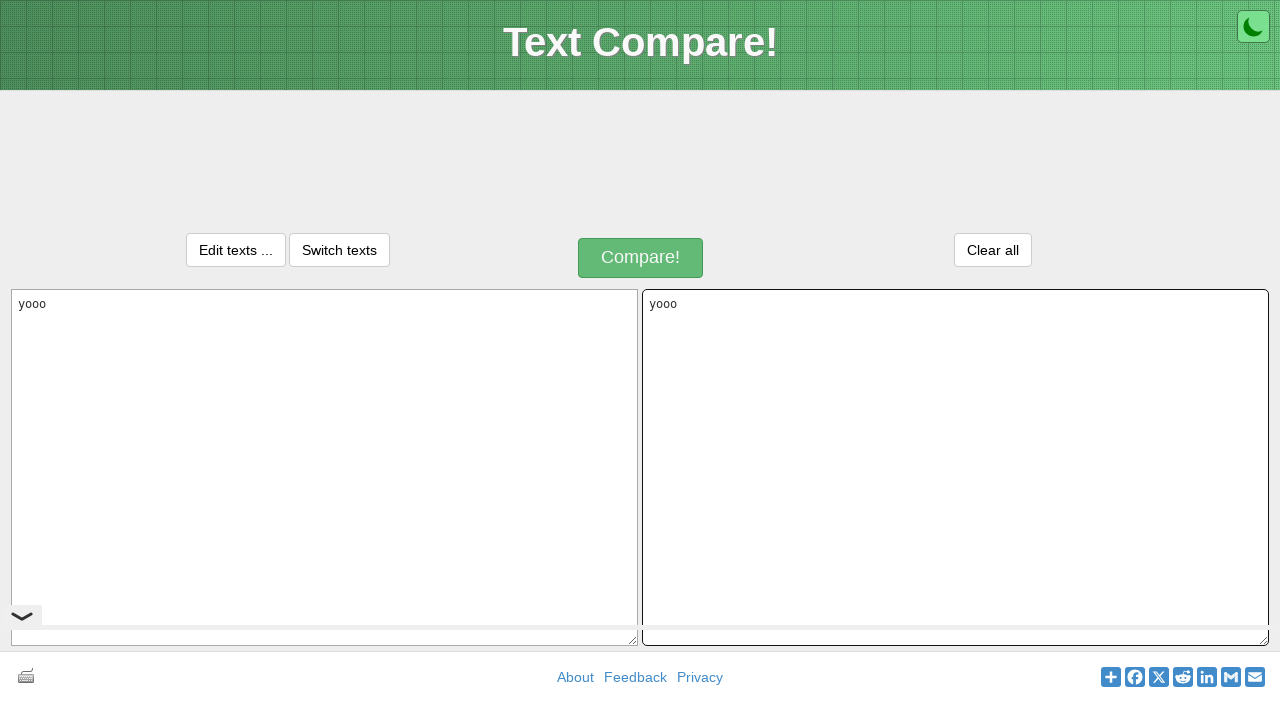